Tests the CVM (Brazilian Securities Commission) document search functionality by selecting a report type filter, enabling date period selection, entering start and end dates, and executing the search query.

Starting URL: https://www.rad.cvm.gov.br/ENET/frmConsultaExternaCVM.aspx

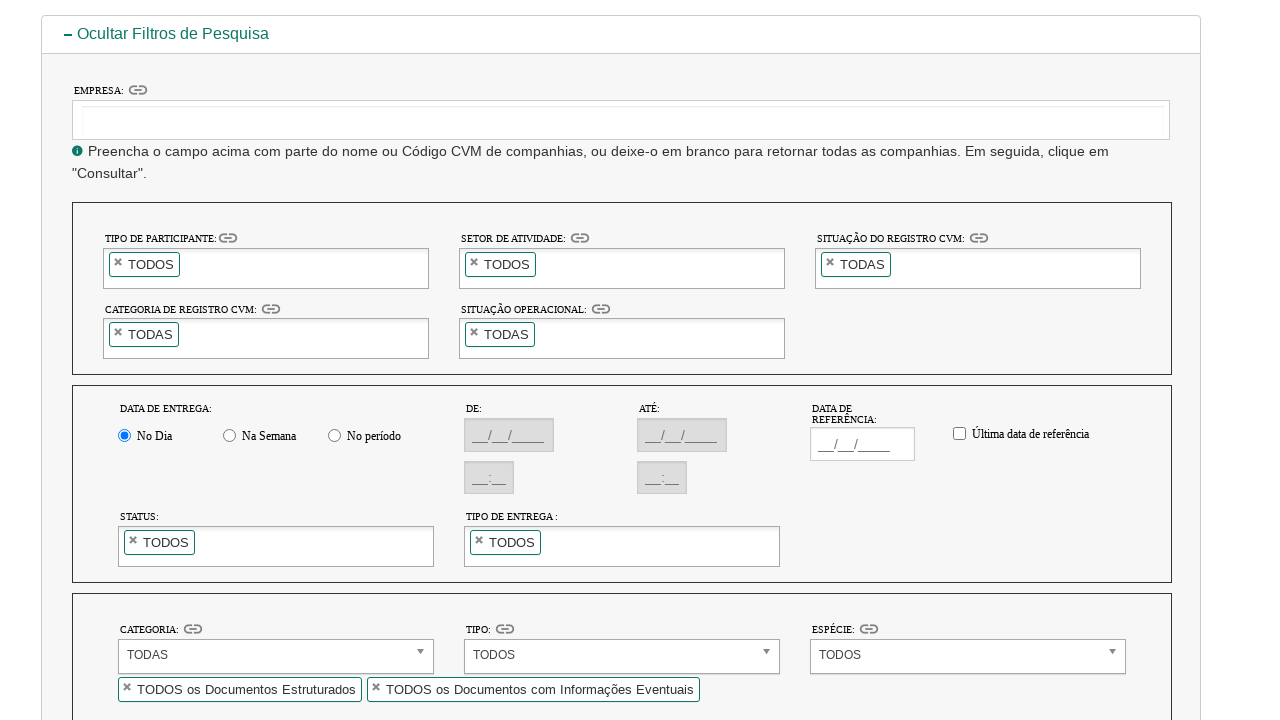

Waited for page to load (domcontentloaded state)
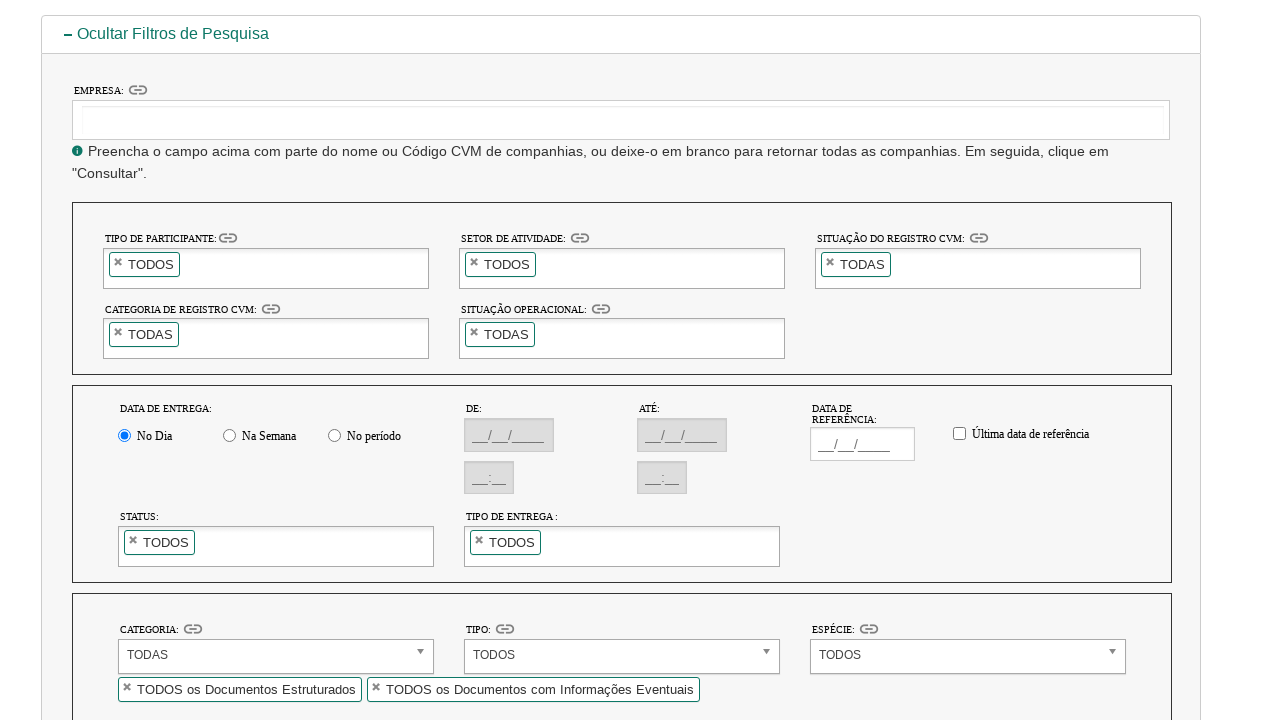

Located the report type filter input field
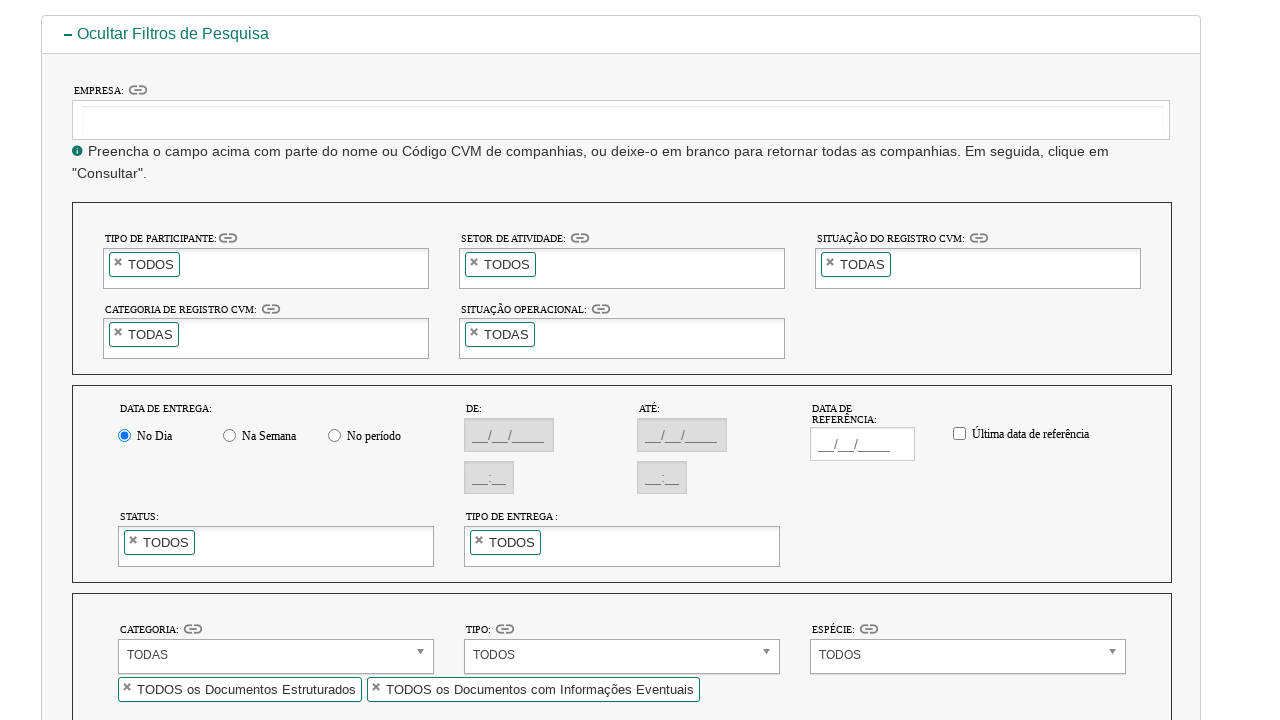

Filled report type field with 'FRE - Formulário de Referência' on #cboCategorias_chosen_input
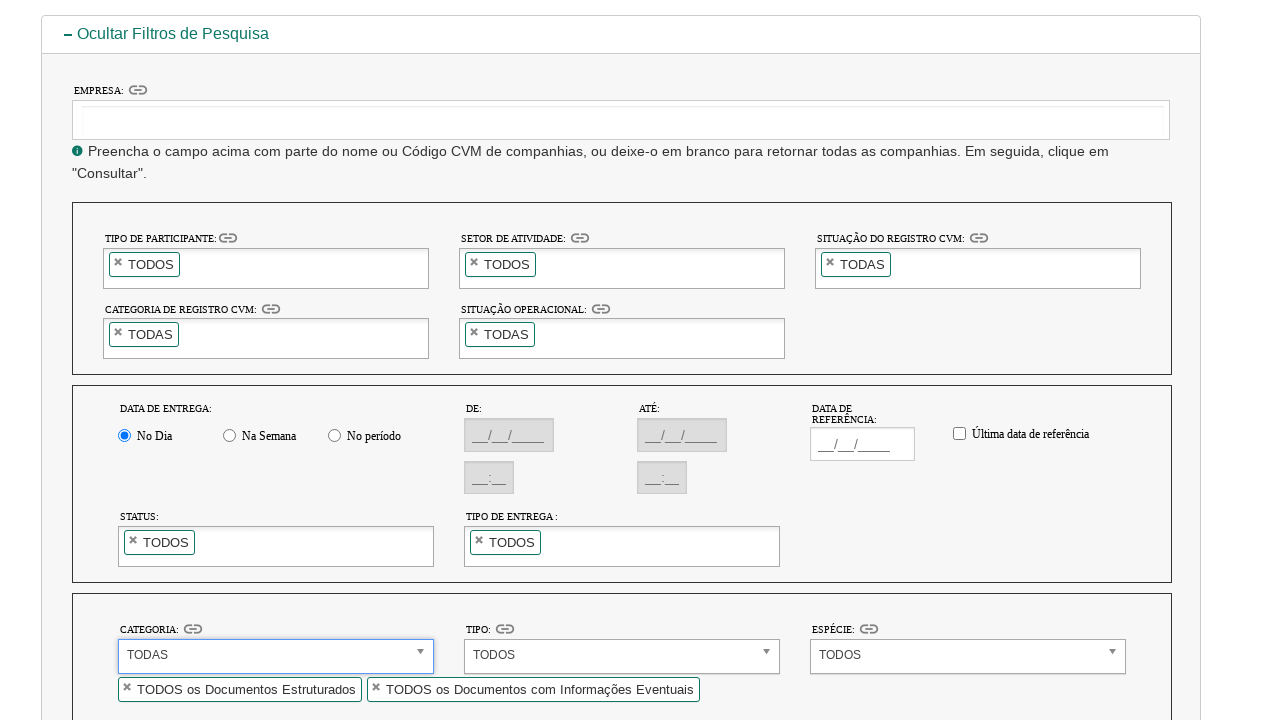

Pressed Enter to confirm report type selection on #cboCategorias_chosen_input
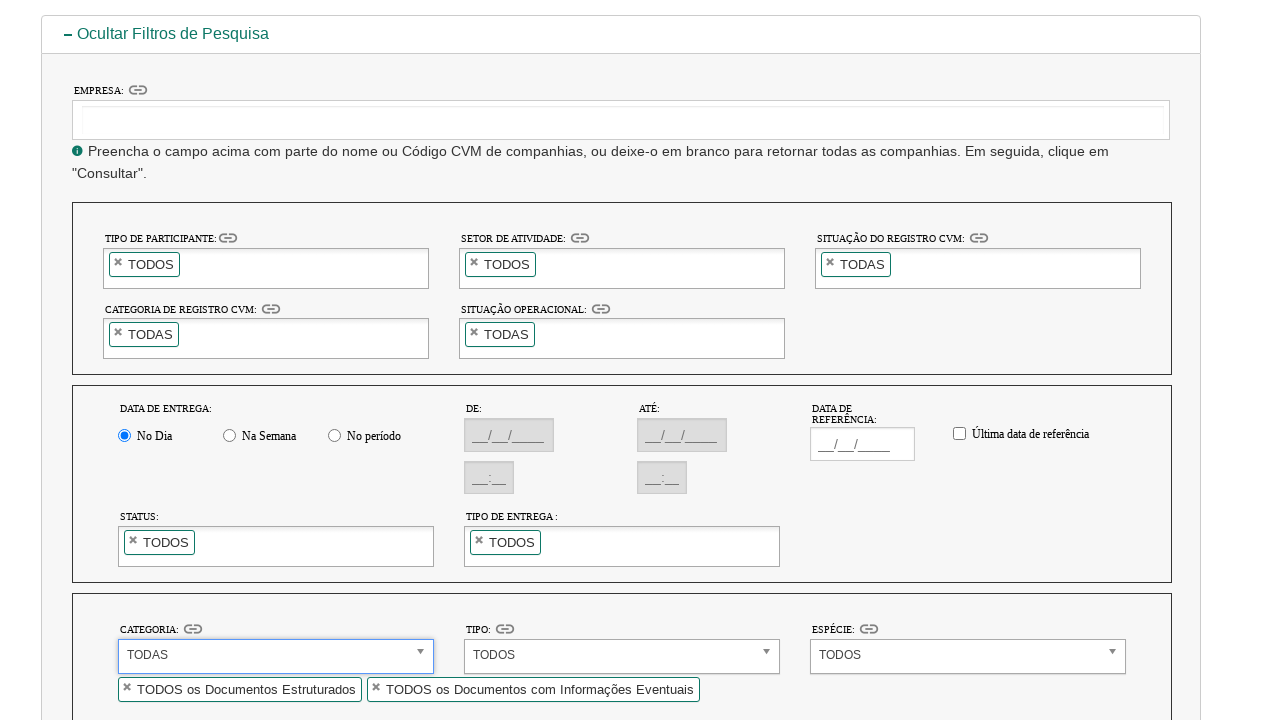

Waited for filter to be applied
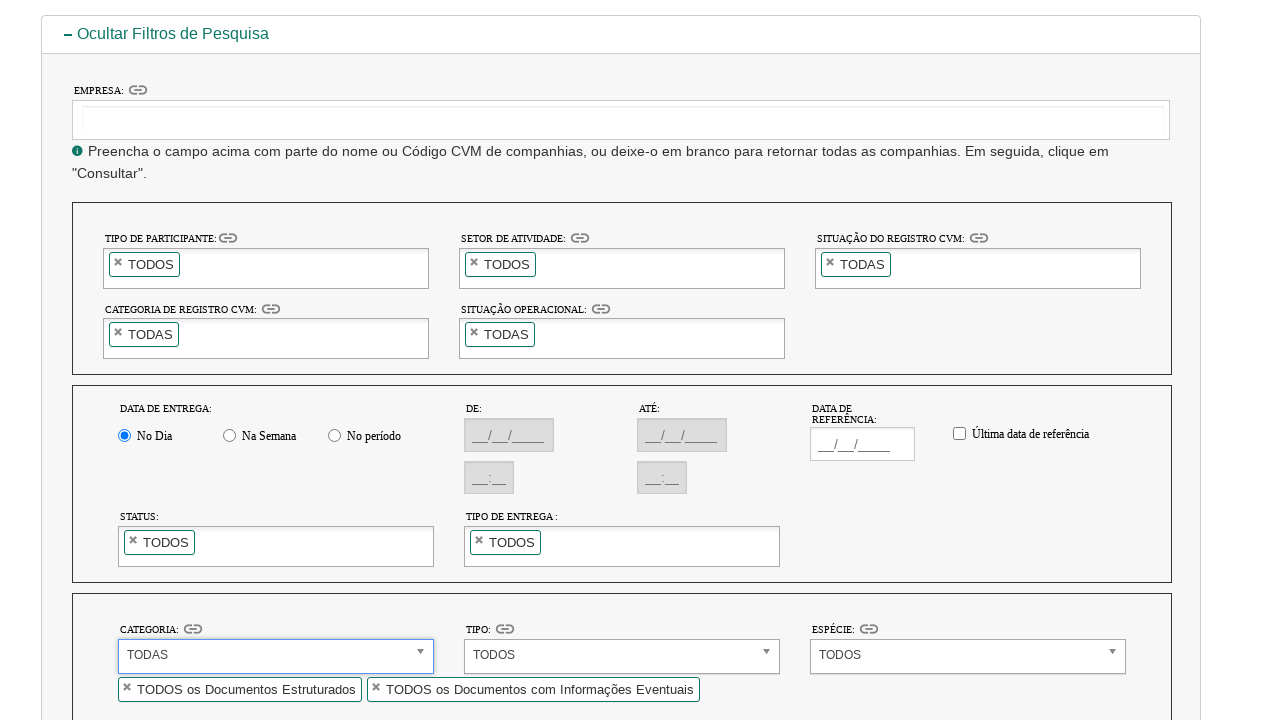

Clicked 'No período' radio button to enable date range selection at (335, 436) on #rdPeriodo
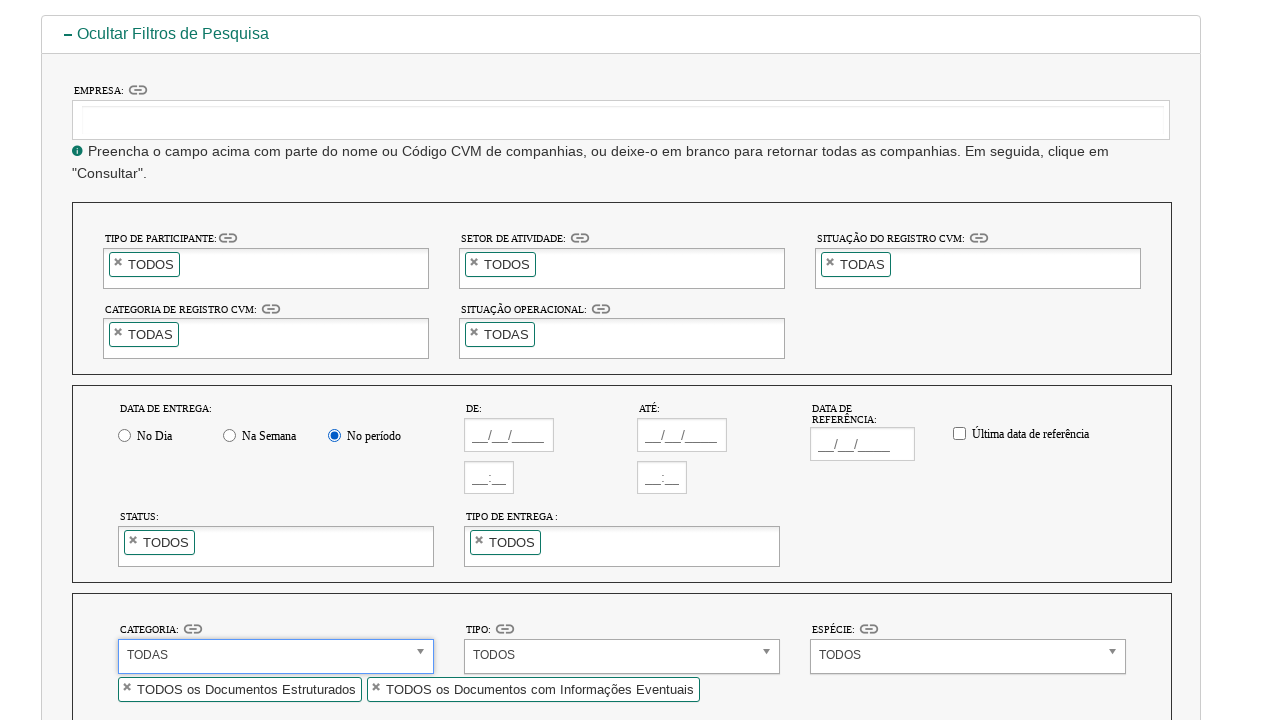

Filled start date field with '01/01/2021' on #txtDataIni
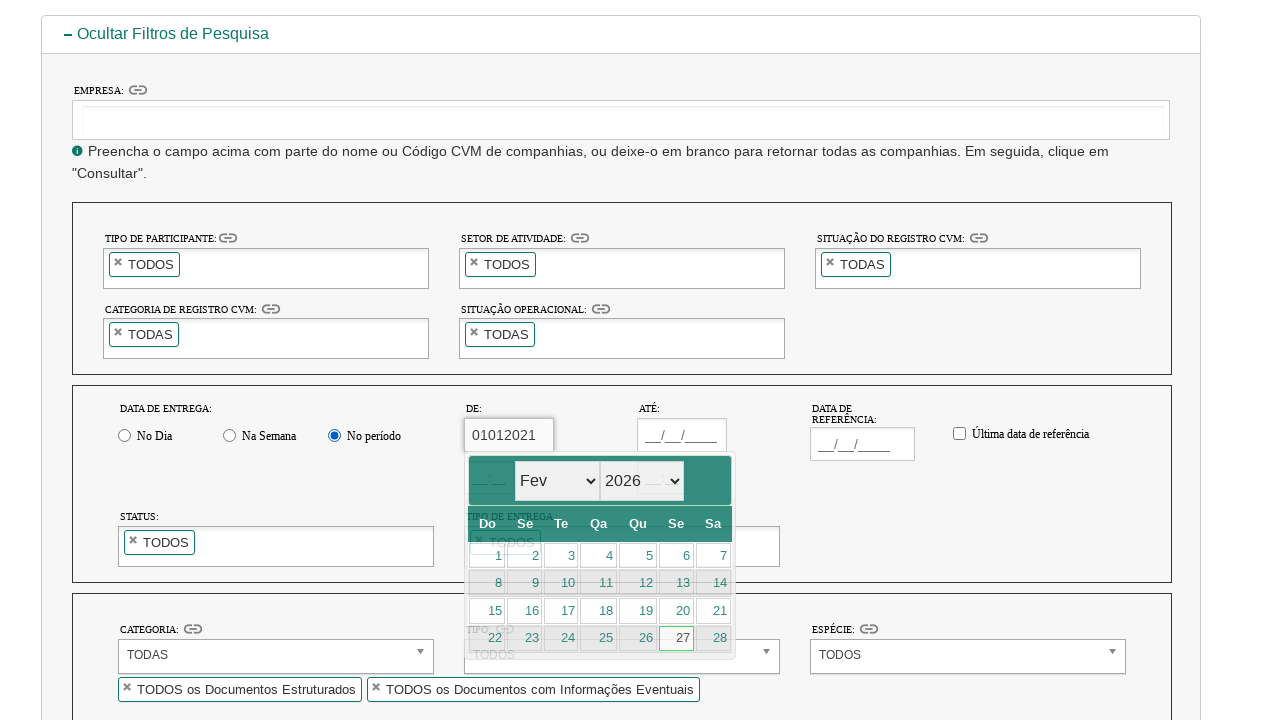

Filled end date field with '31/01/2021' on #txtDataFim
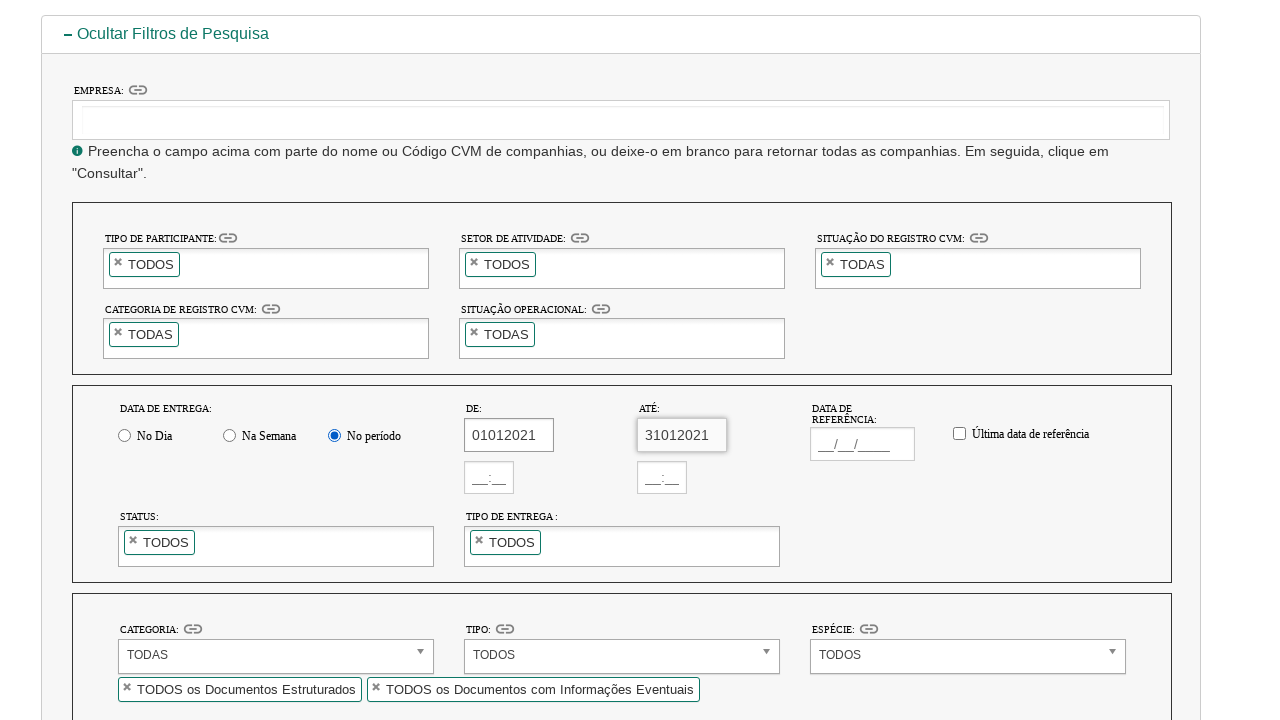

Clicked search button to execute the query at (141, 361) on #btnConsulta
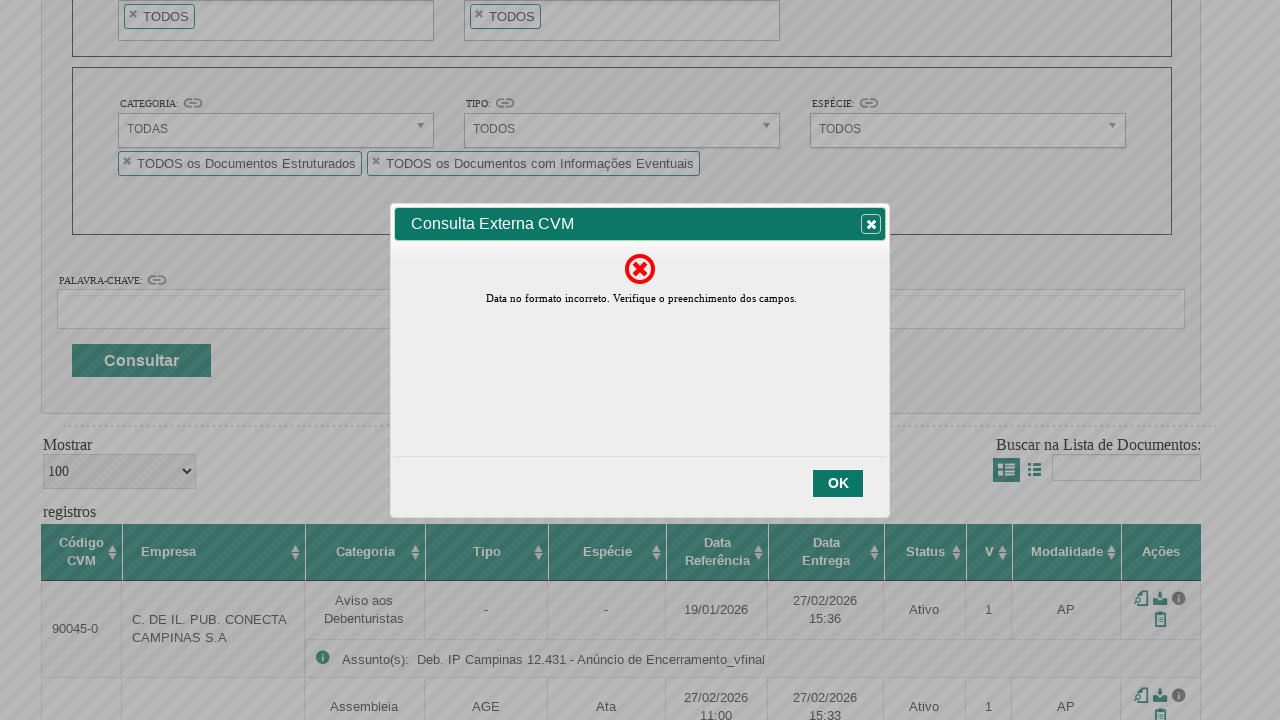

Search results table loaded successfully
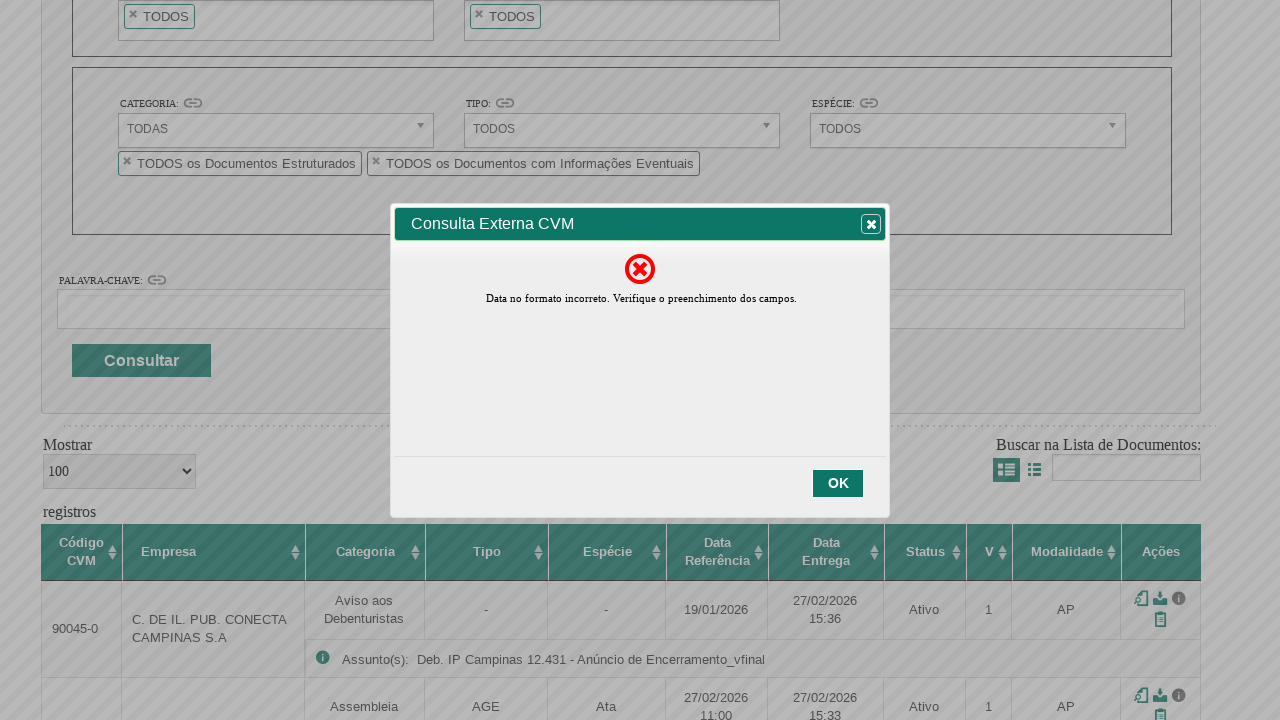

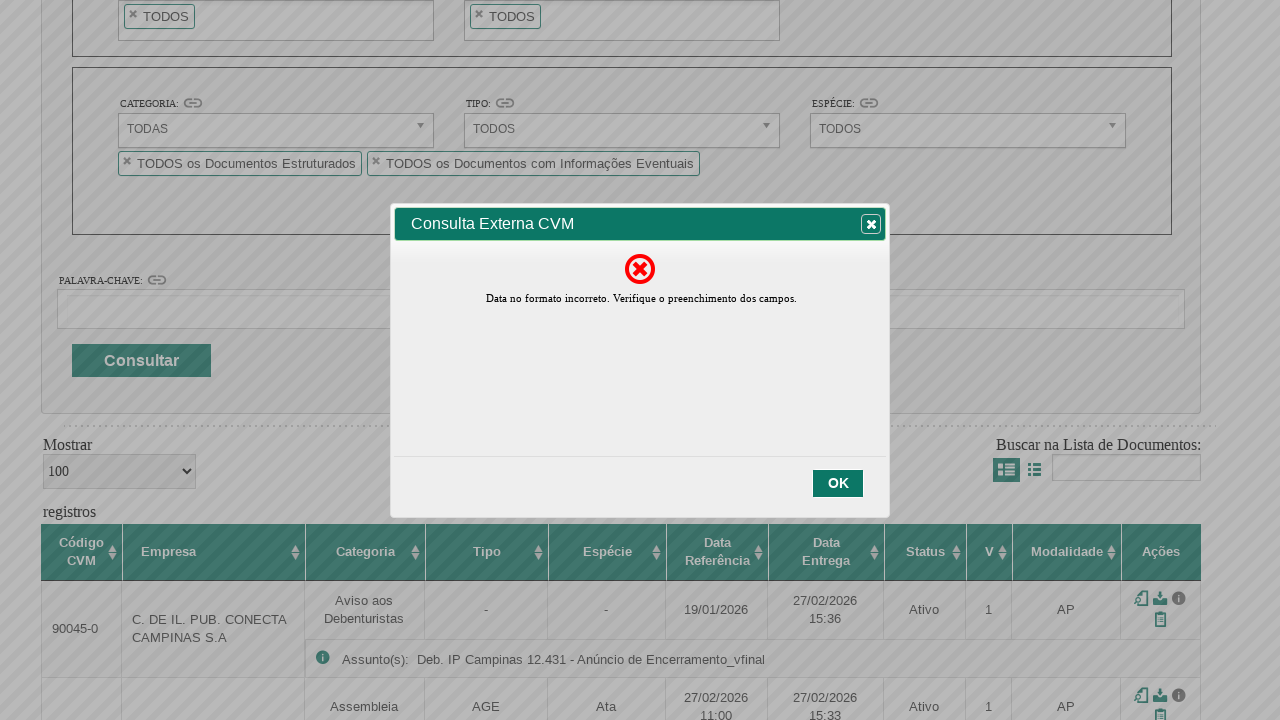